Tests table interaction functionality by verifying table structure (rows/columns), reading cell values, sorting the table by clicking a header, and verifying the sorted results.

Starting URL: https://v1.training-support.net/selenium/tables

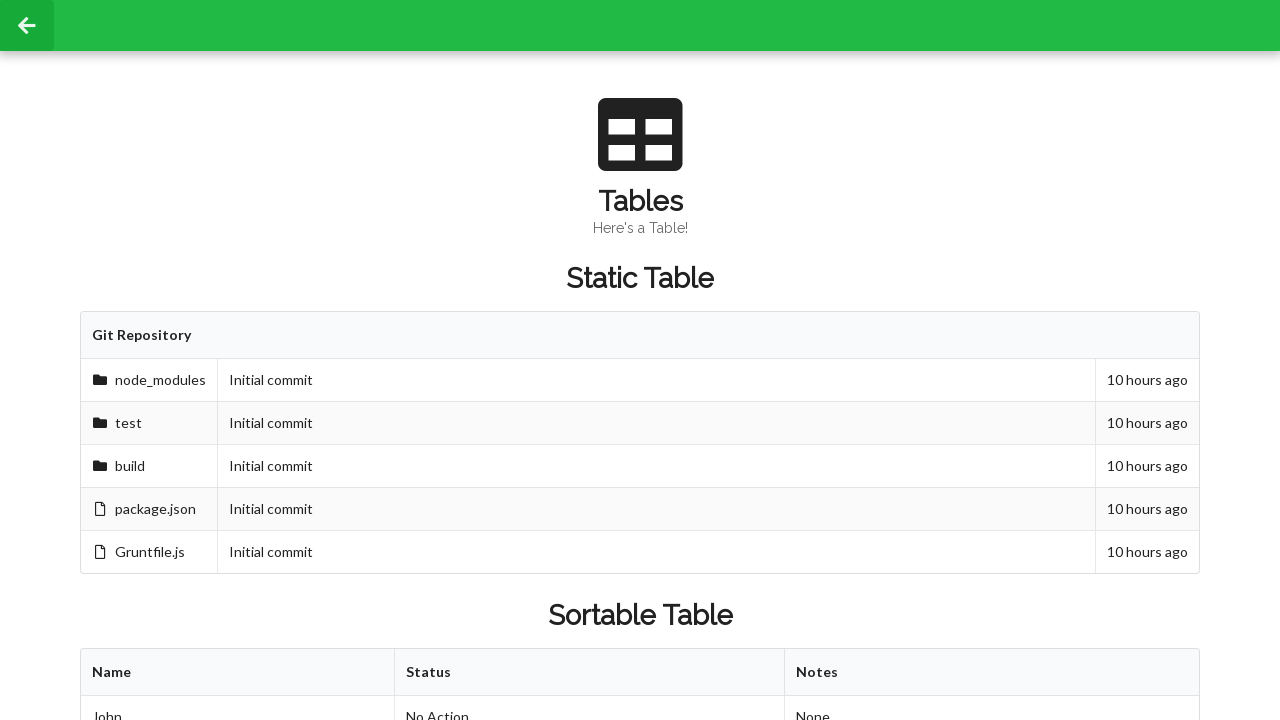

Waited for sortable table with ID 'sortableTable' to be present
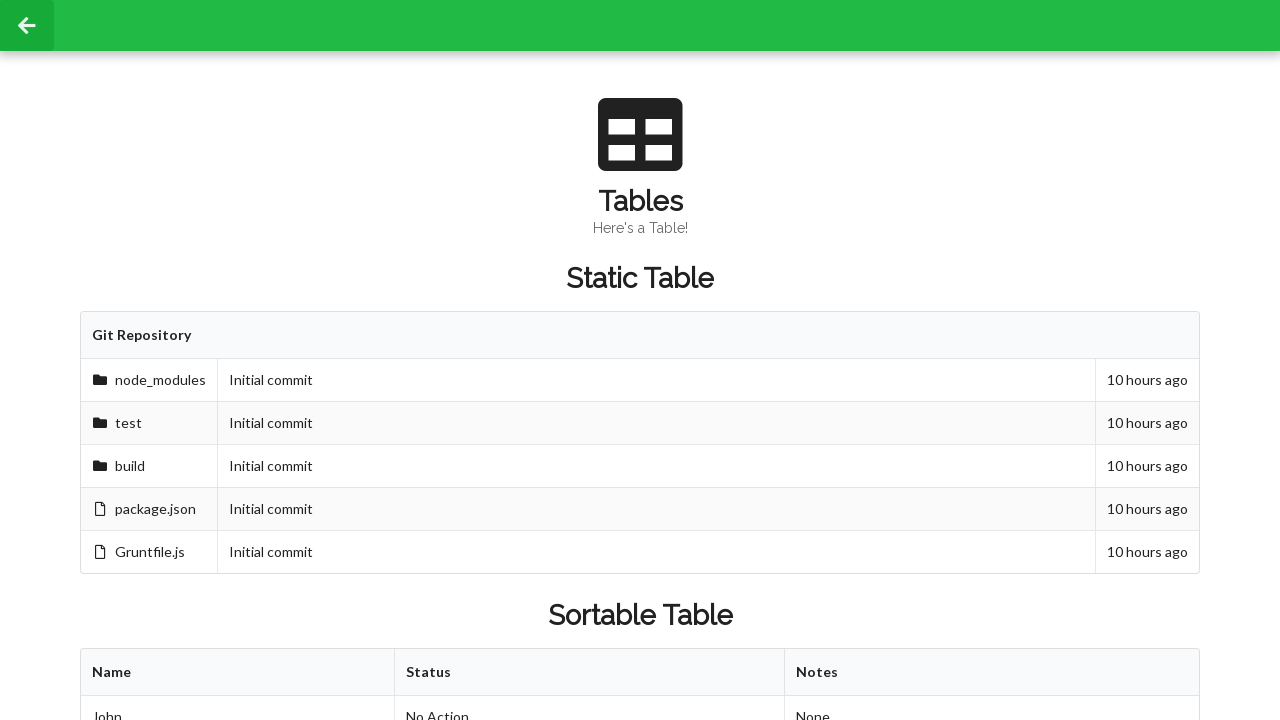

Retrieved all column cells from first table row - column count verified
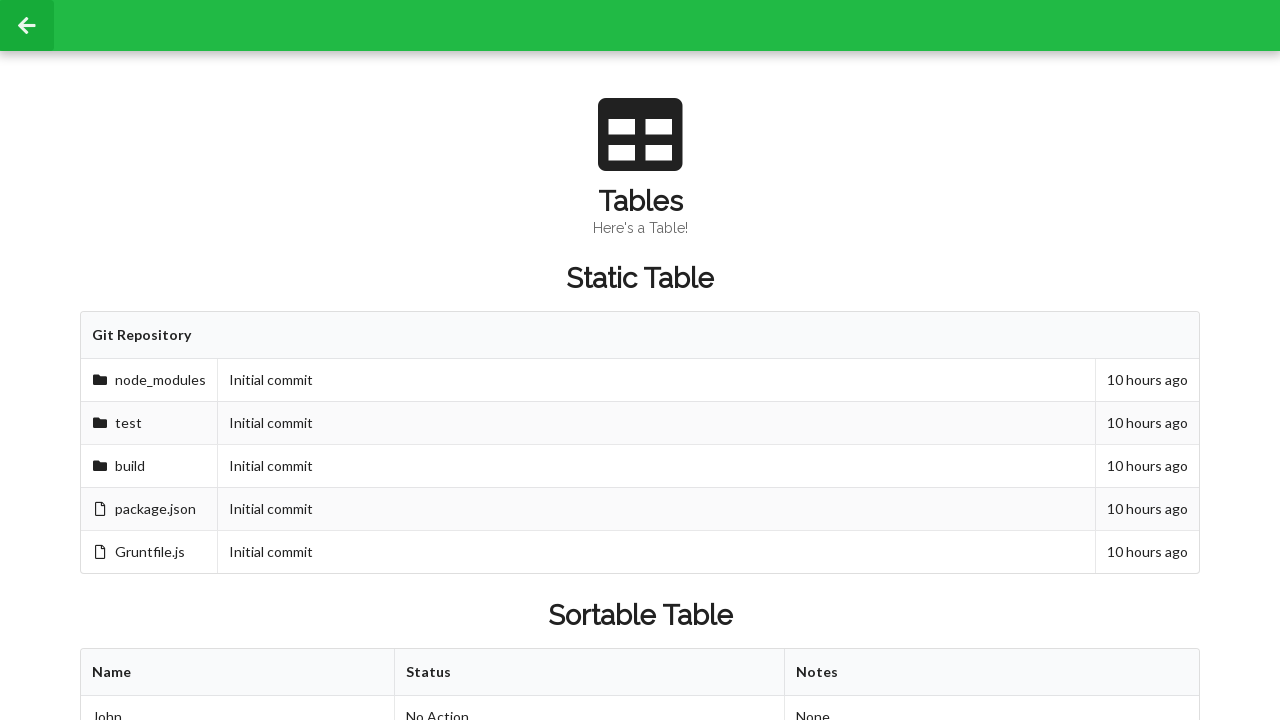

Retrieved all rows from table body - row count verified
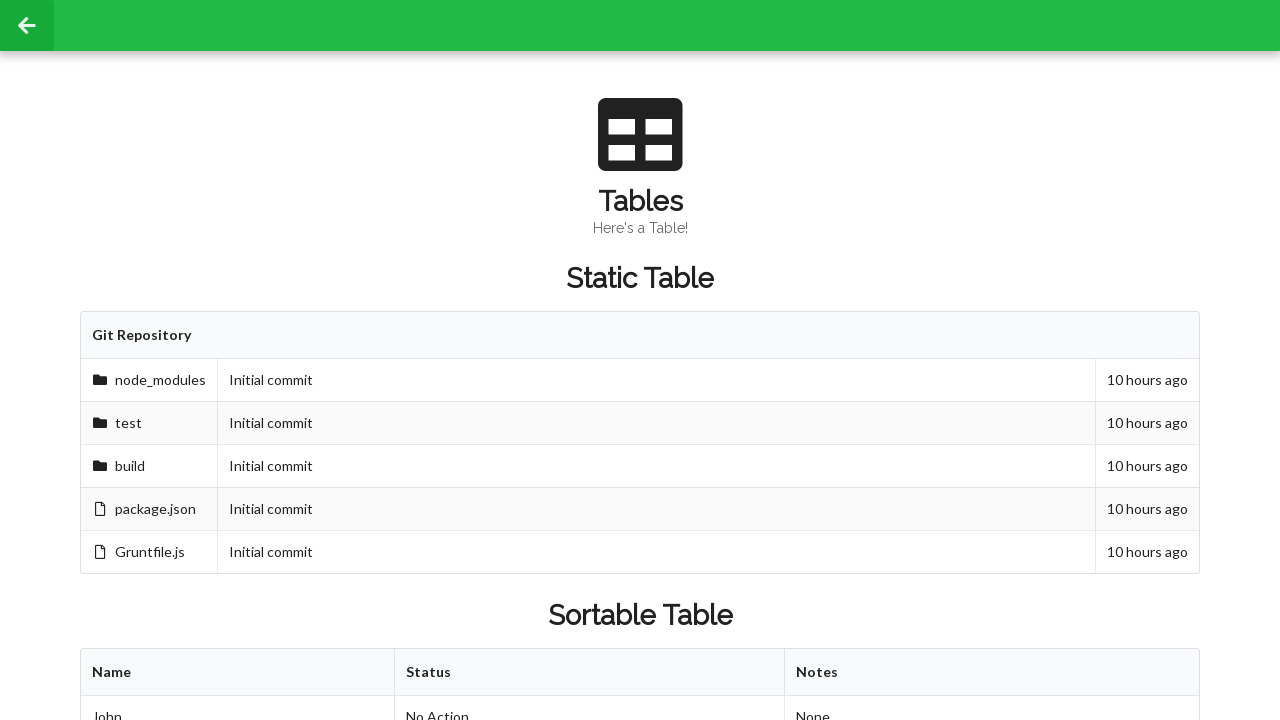

Read cell value at second row, second column before sorting
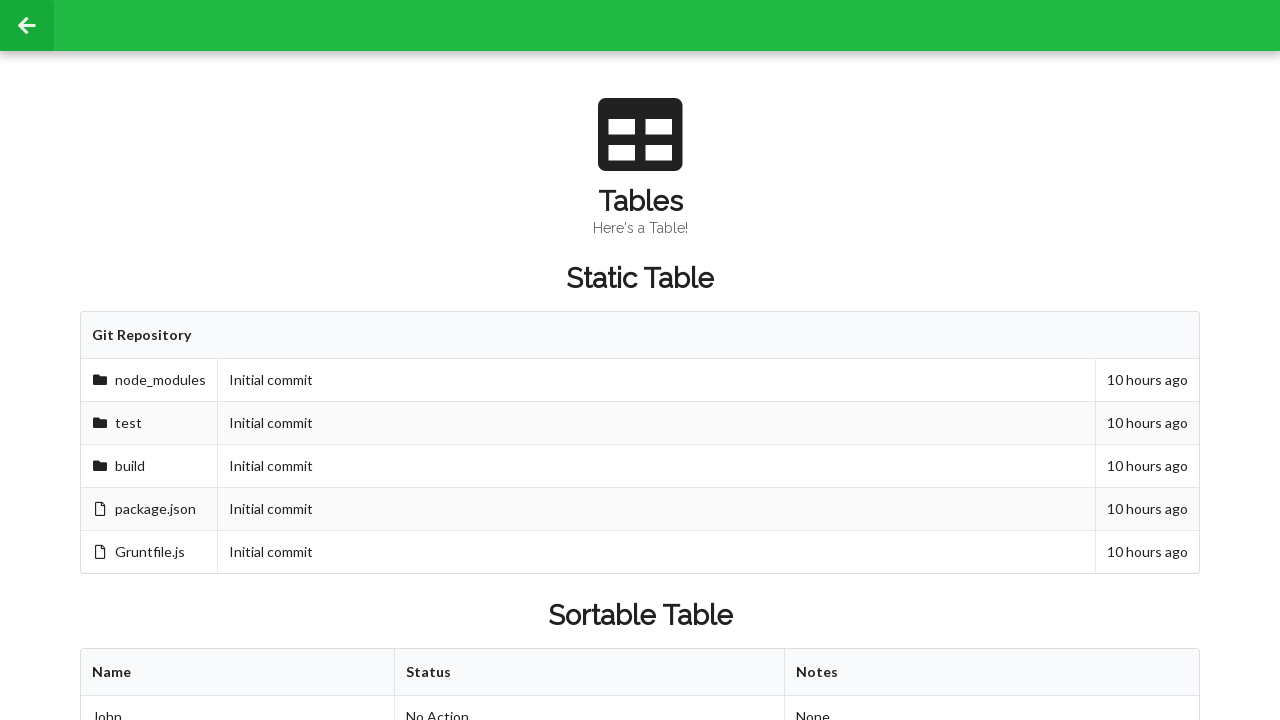

Clicked first column header to sort the table at (238, 673) on xpath=//table[@id='sortableTable']/thead/tr/th
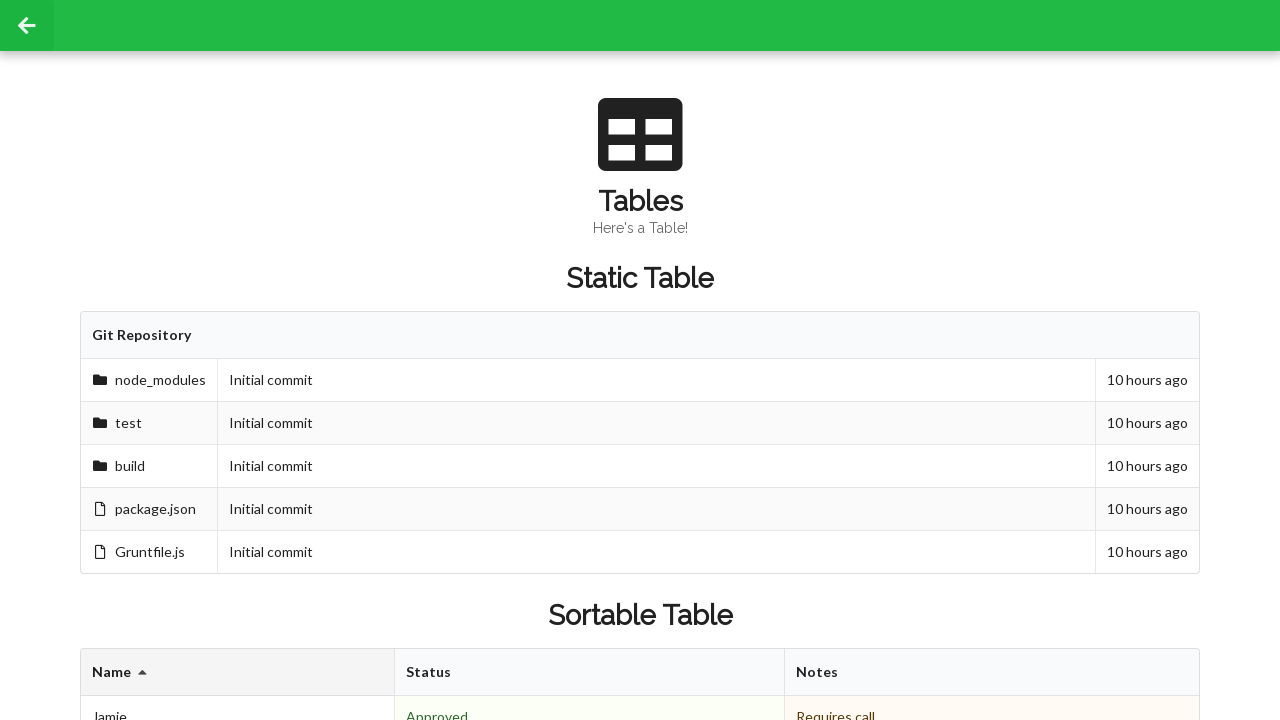

Waited 500ms for table sort operation to complete
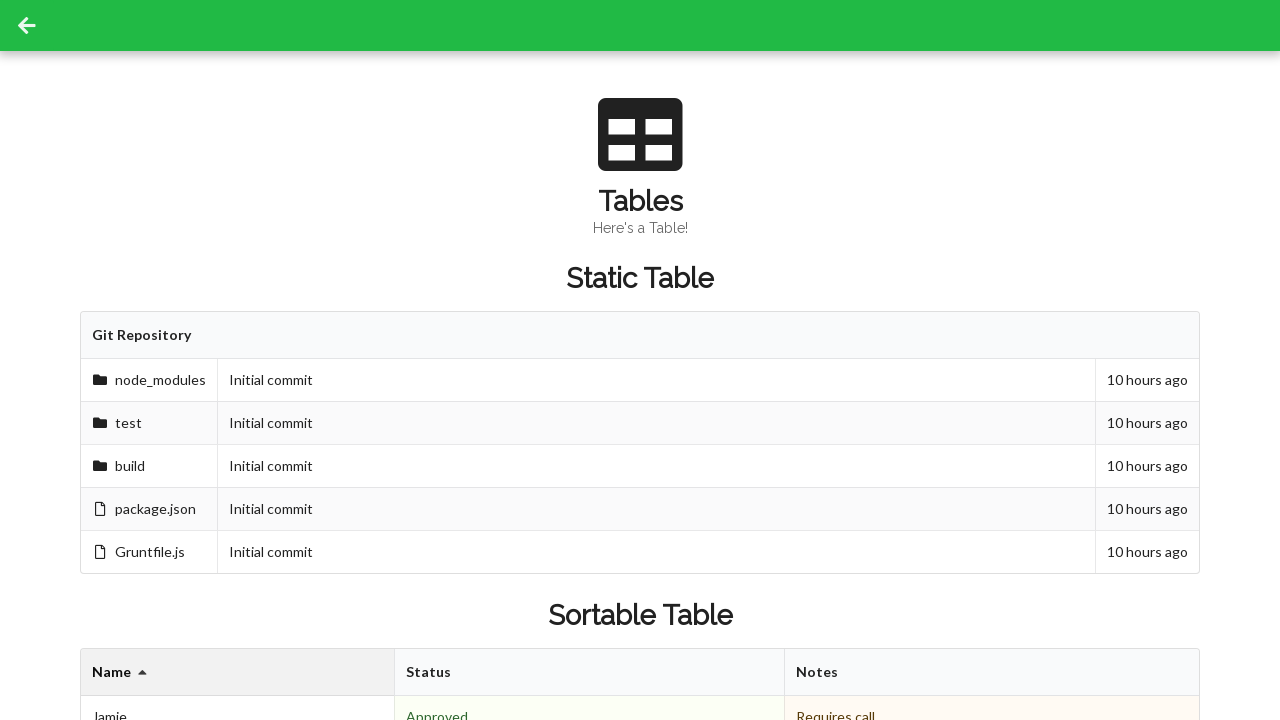

Read cell value at second row, second column after sorting
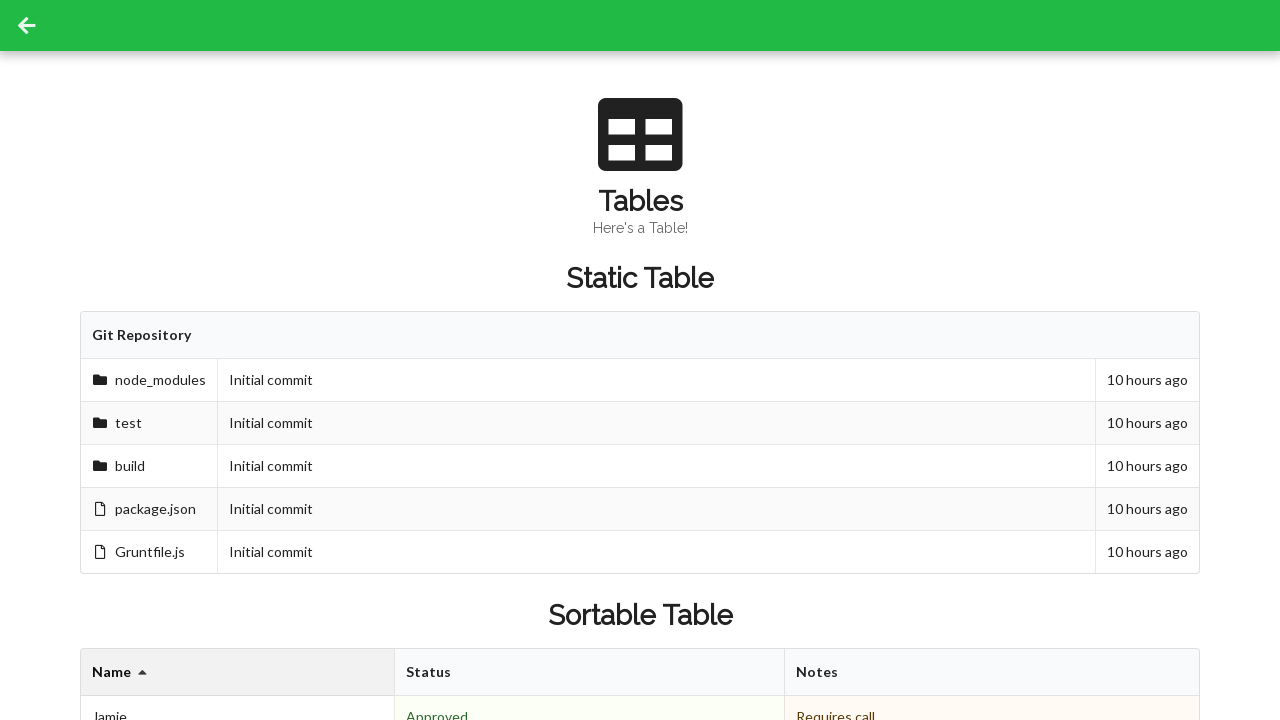

Retrieved all footer cells from table - footer structure verified
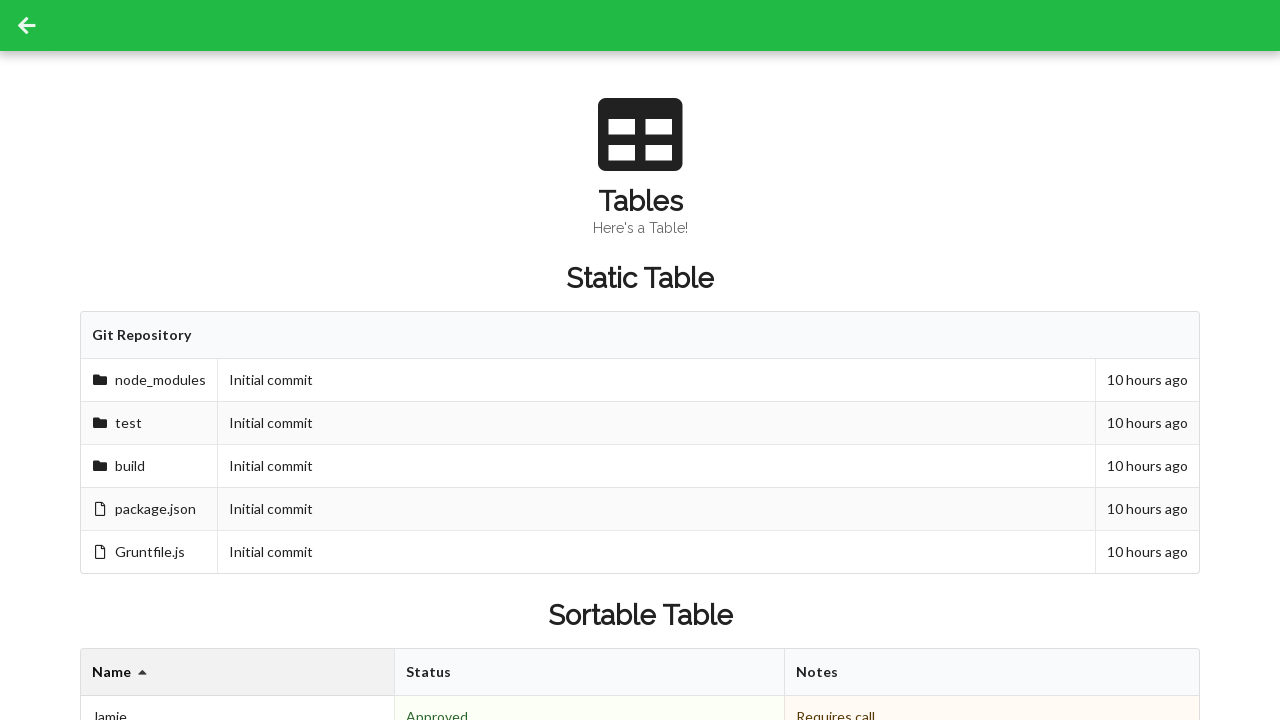

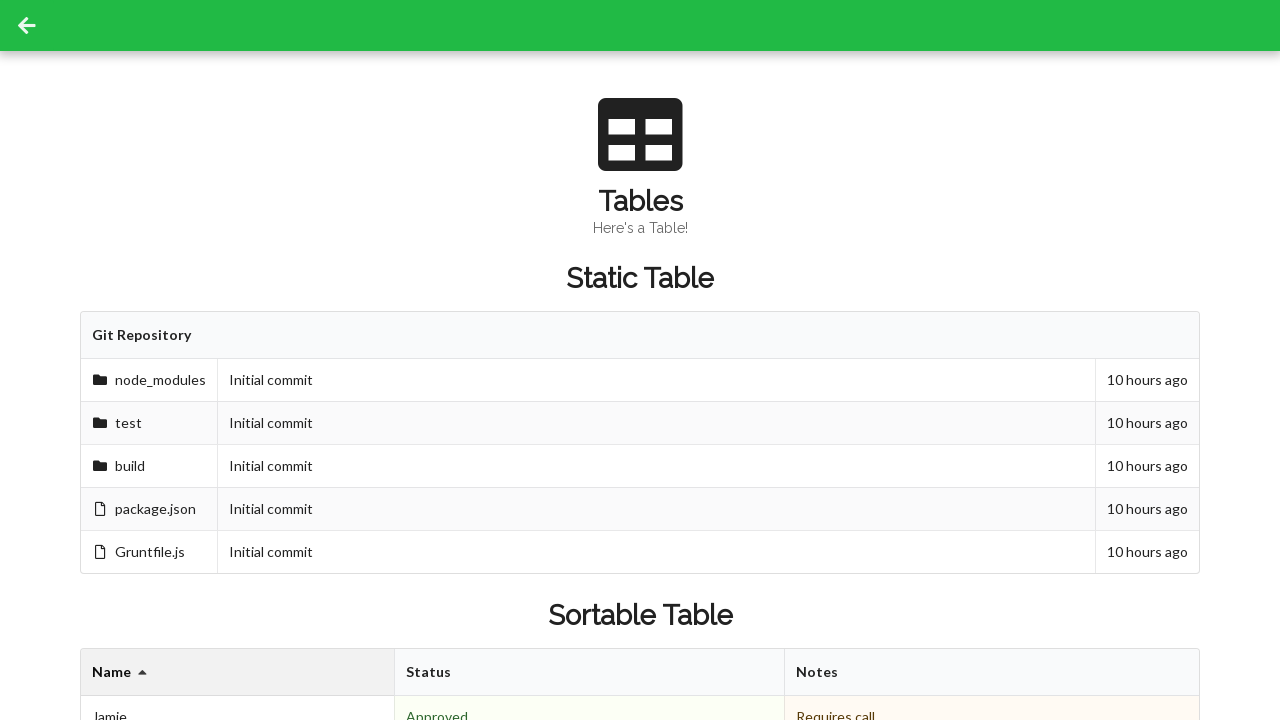